Navigates to Zoomcar Bangalore page and waits for it to load

Starting URL: https://www.zoomcar.com/bangalore

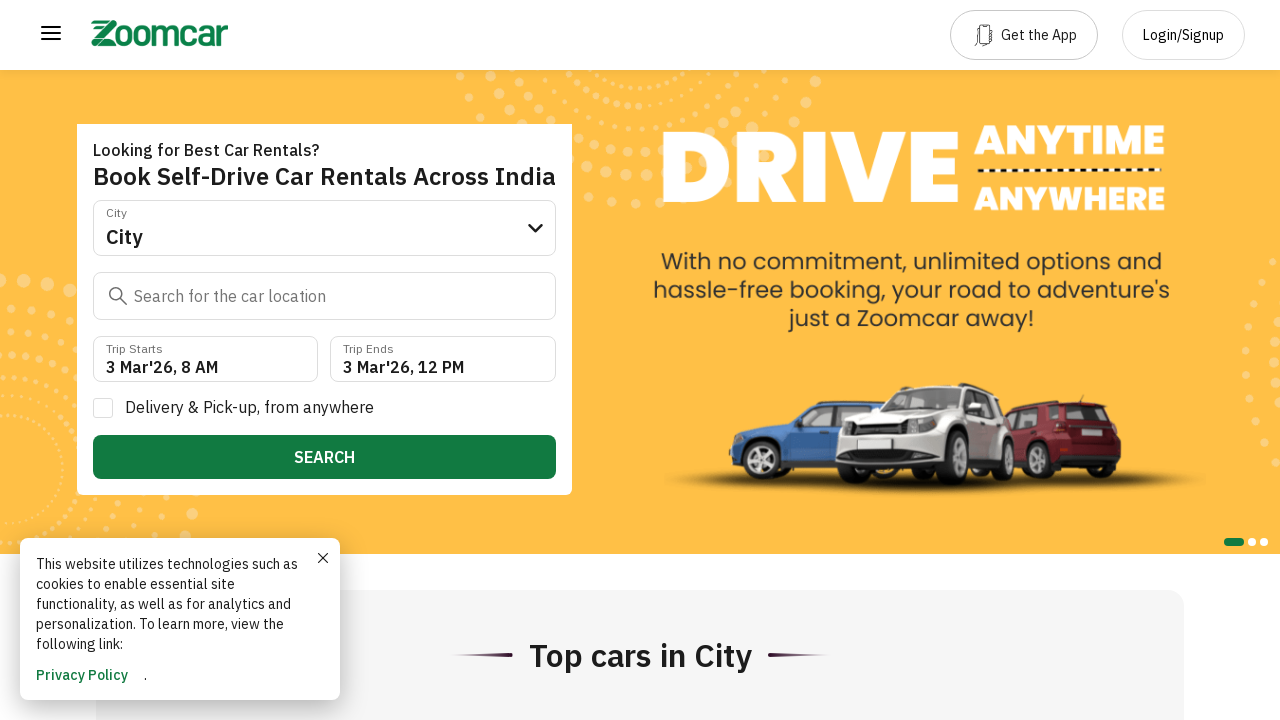

Navigated to Zoomcar Bangalore page
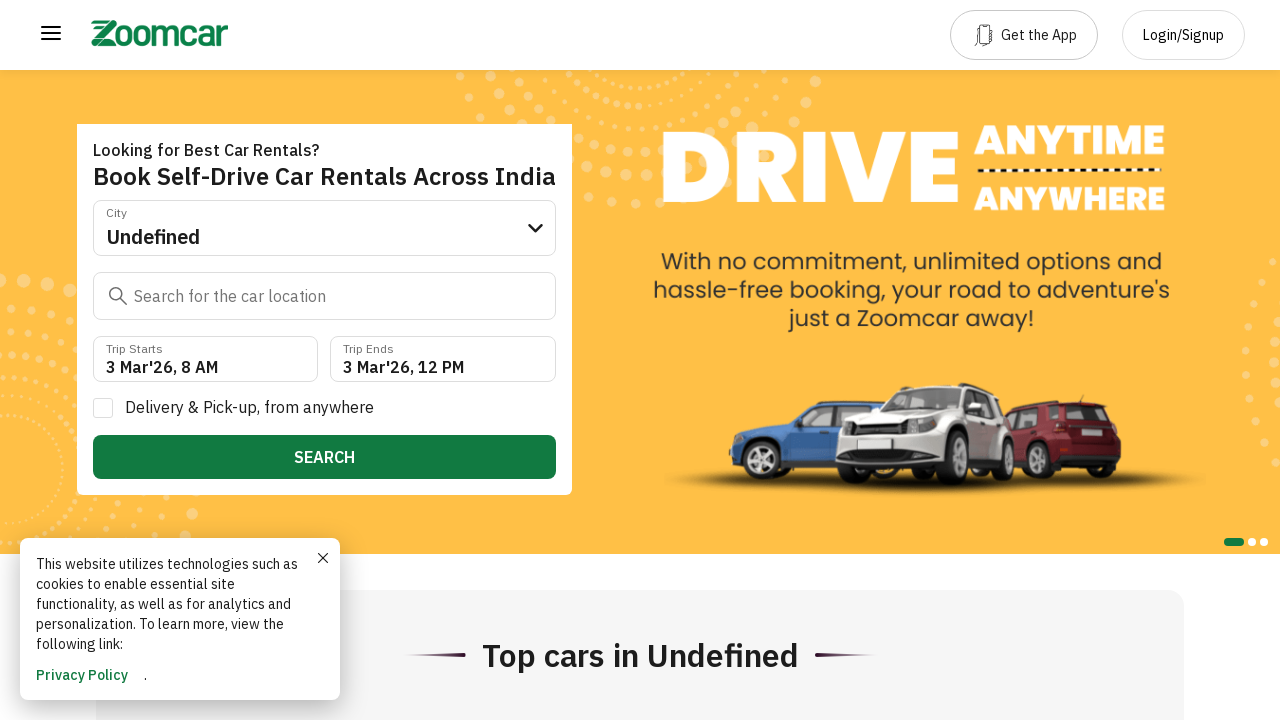

Waited for page to load (domcontentloaded state)
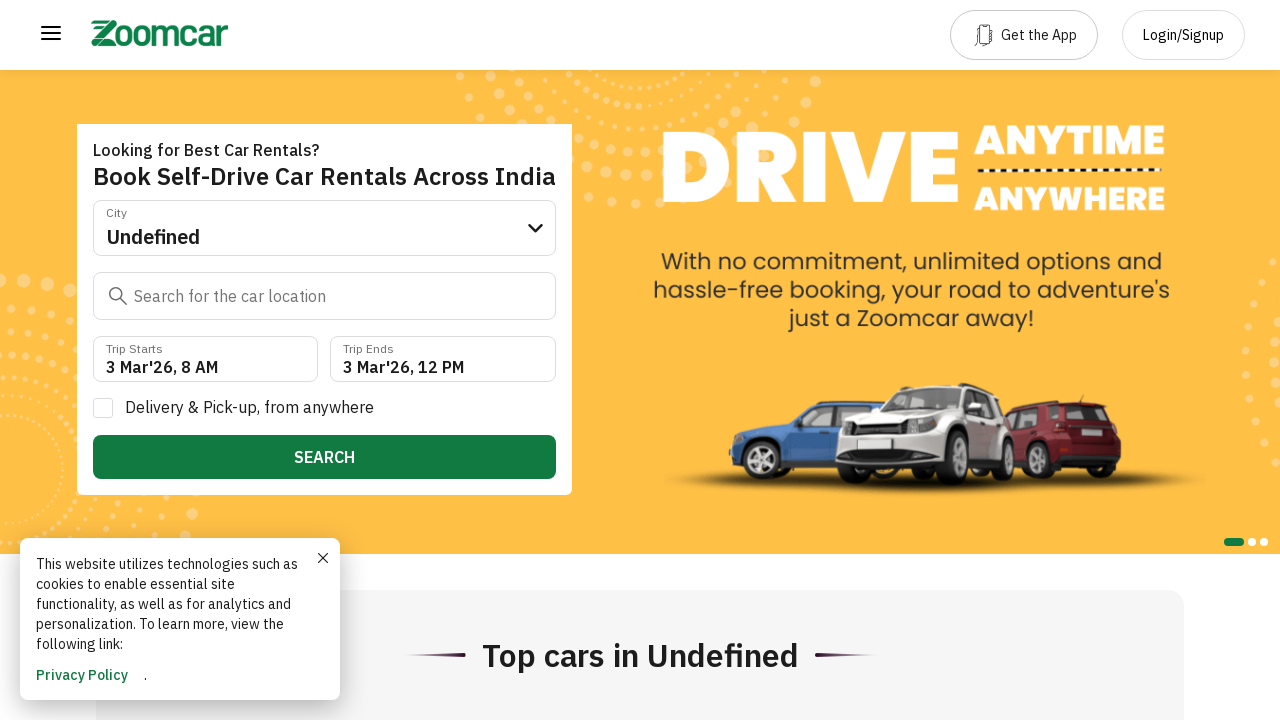

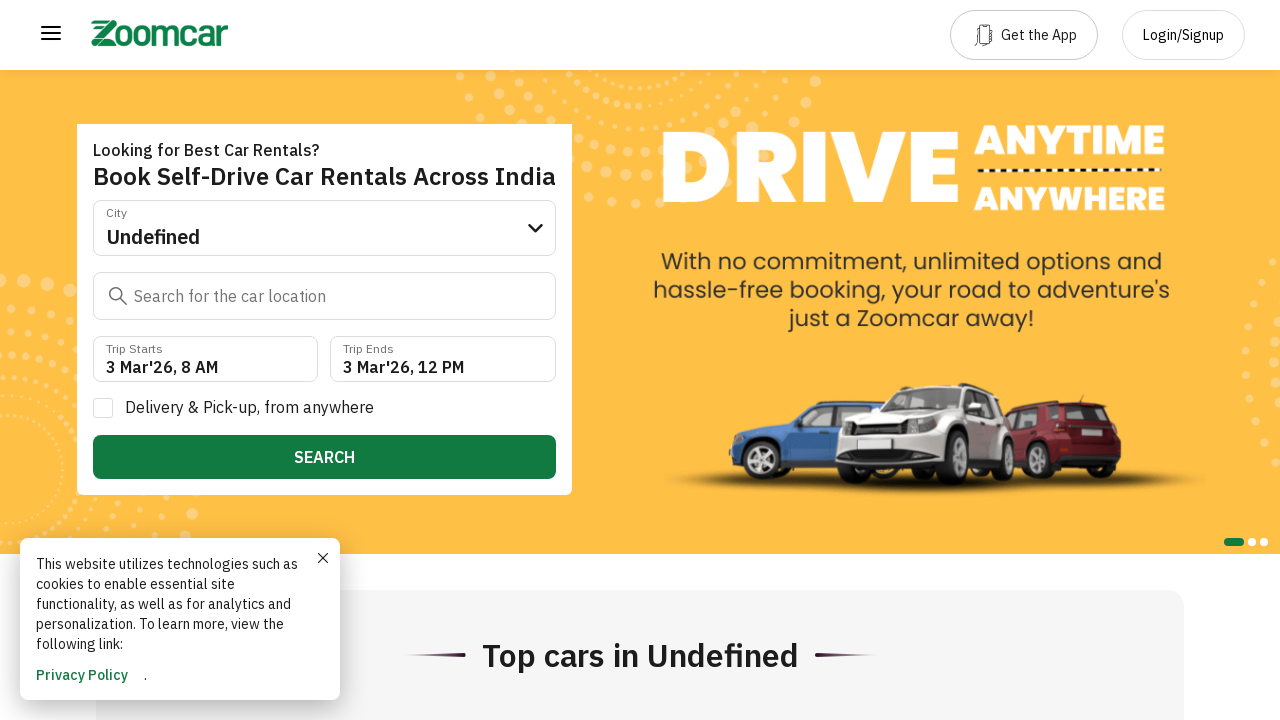